Simple test that navigates to the Rahul Shetty Green Kart e-commerce practice page to verify the page loads successfully

Starting URL: https://rahulshettyacademy.com/seleniumPractise/

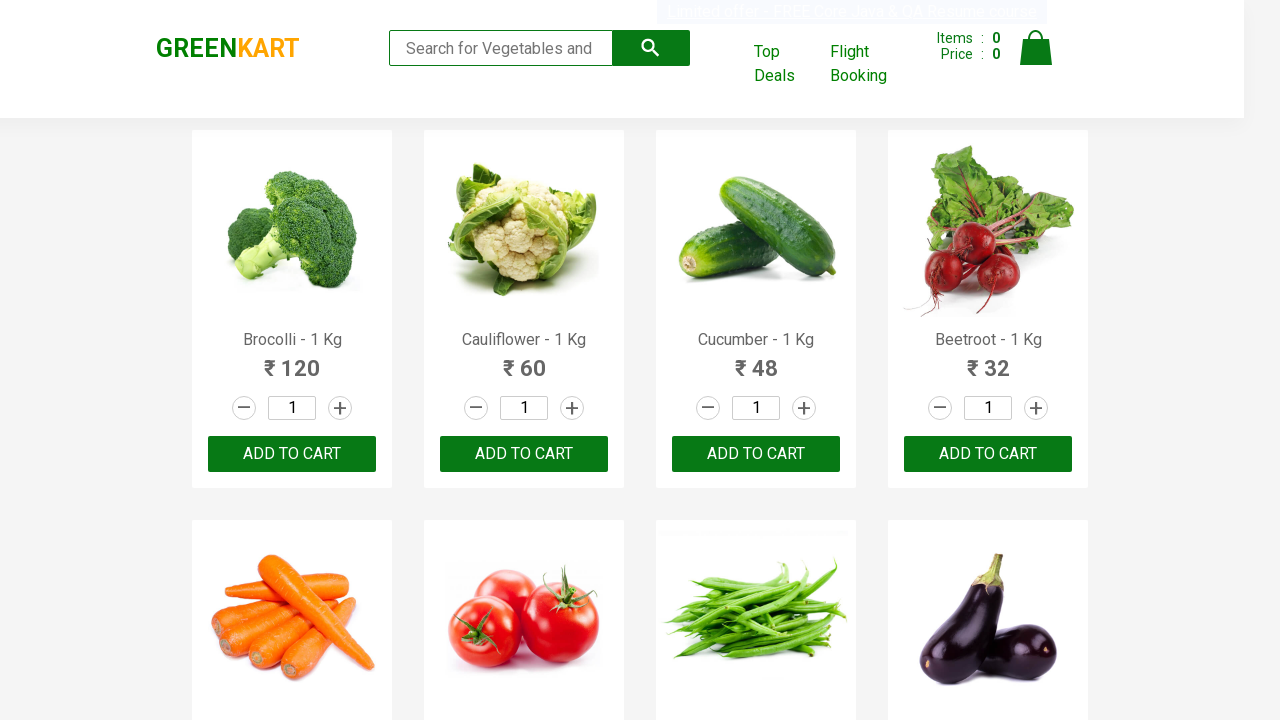

Waited for page DOM content to load
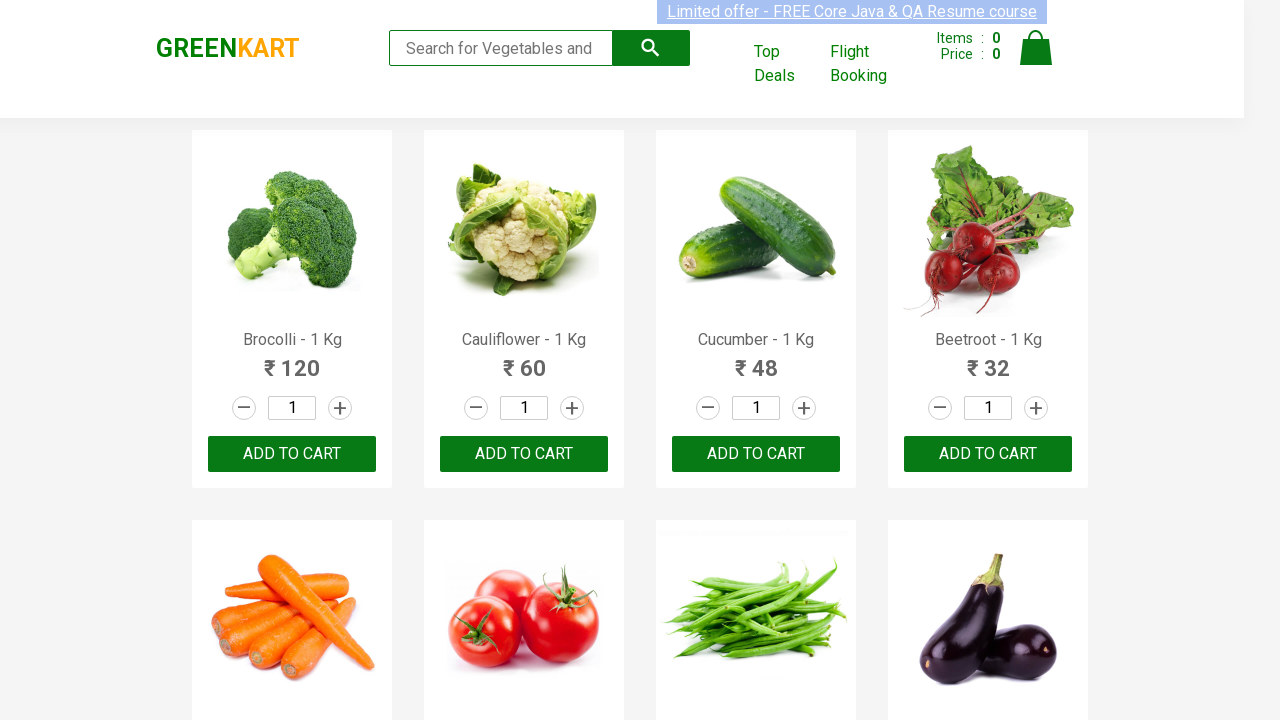

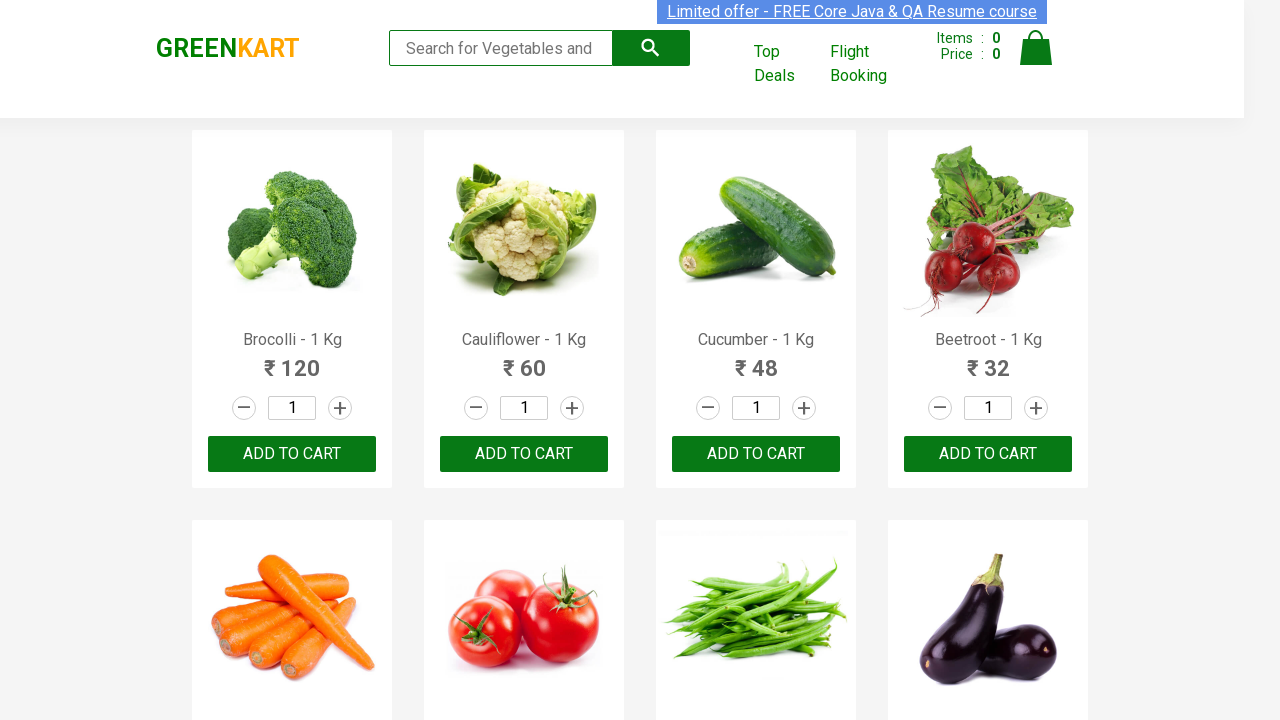